Tests iframe interaction by navigating to a frames demo page, switching to an iframe, and reading text content from within the iframe

Starting URL: https://demoqa.com/frames

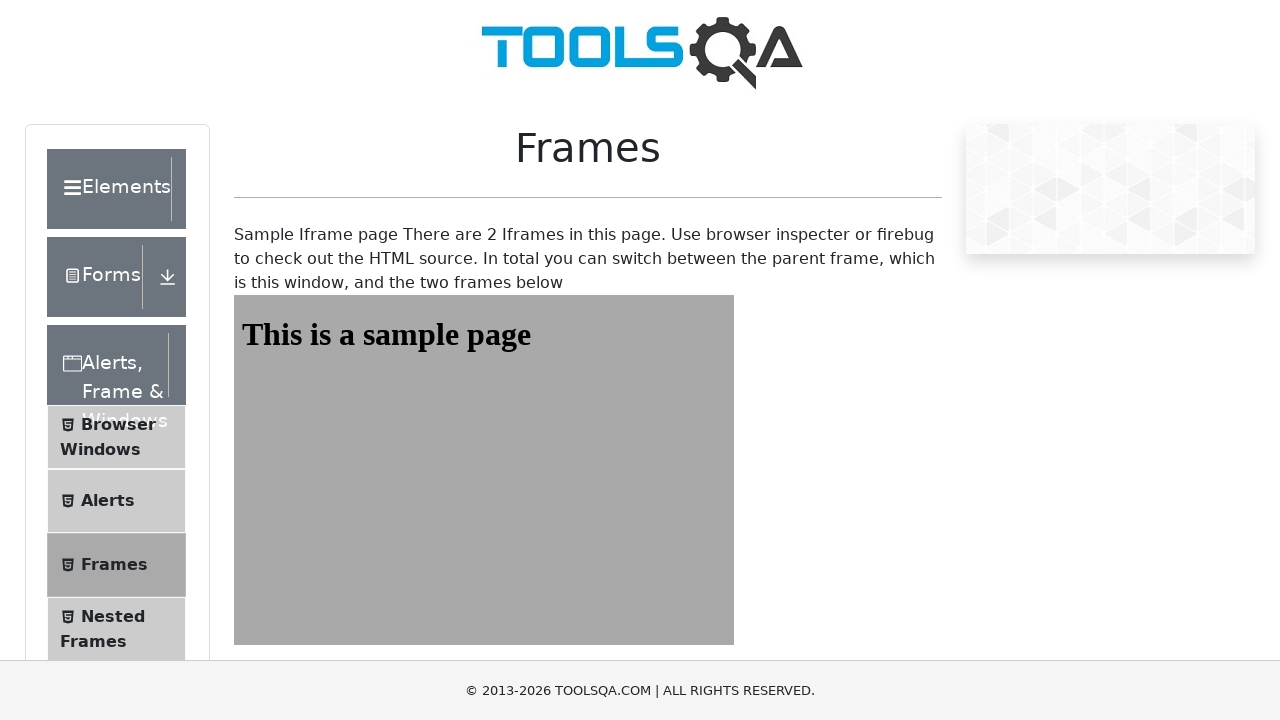

Navigated to frames demo page at https://demoqa.com/frames
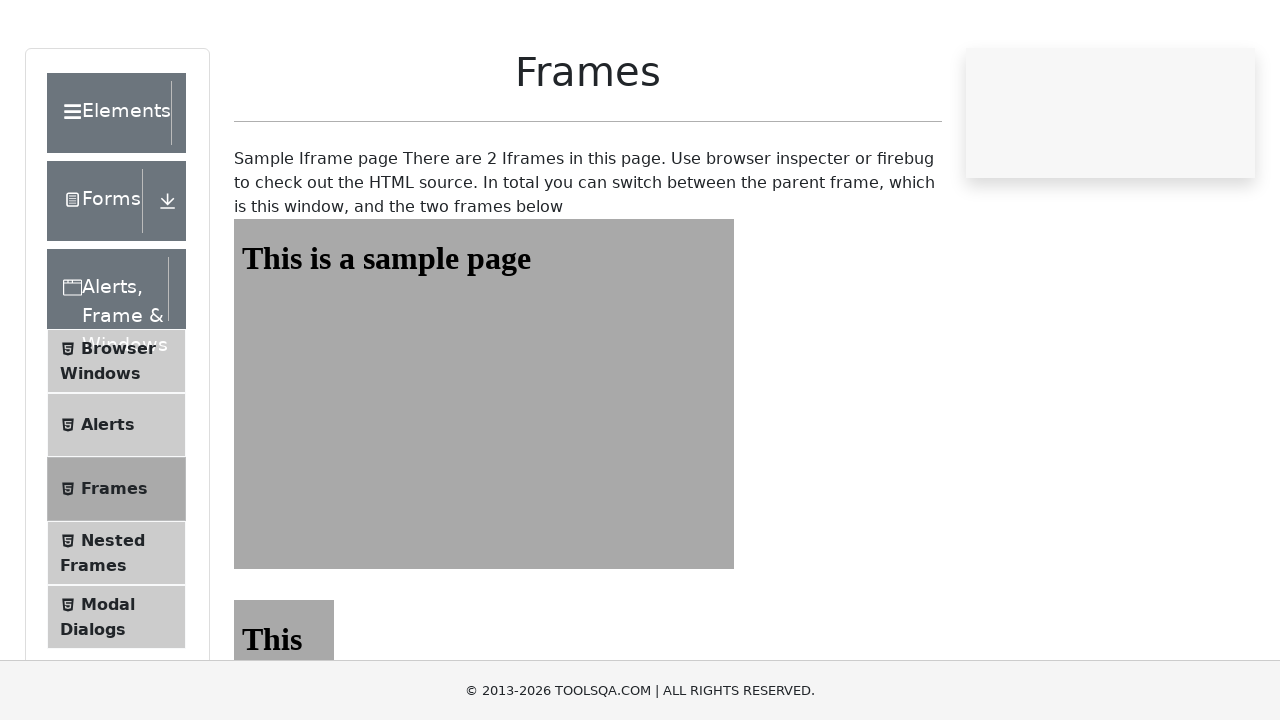

Located iframe with id 'frame1'
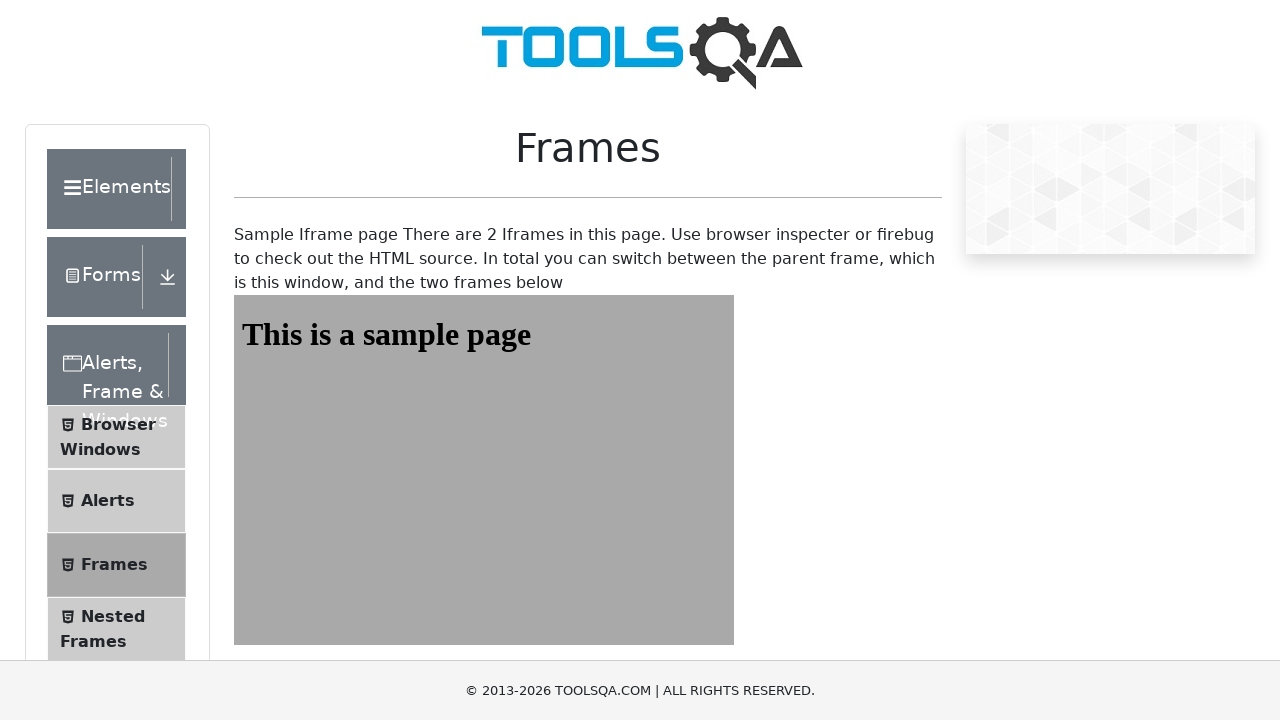

Located h1 heading element with id 'sampleHeading' inside iframe
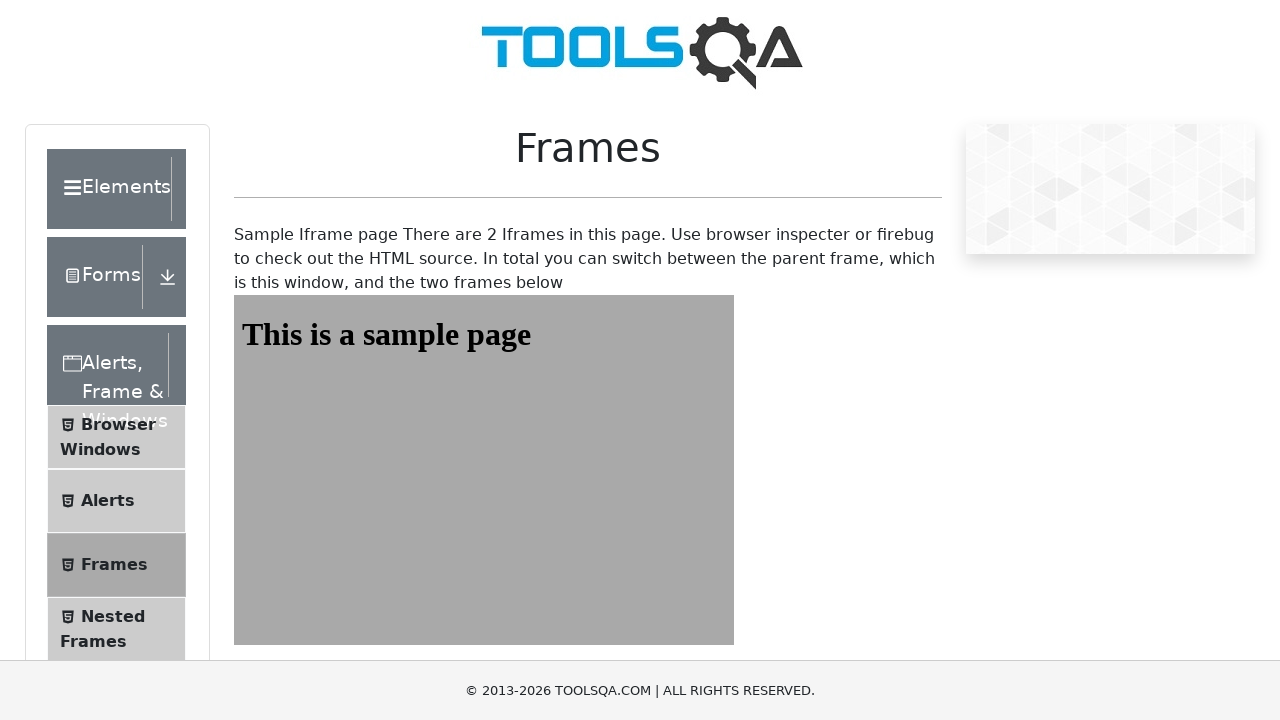

Waited for heading element to be ready
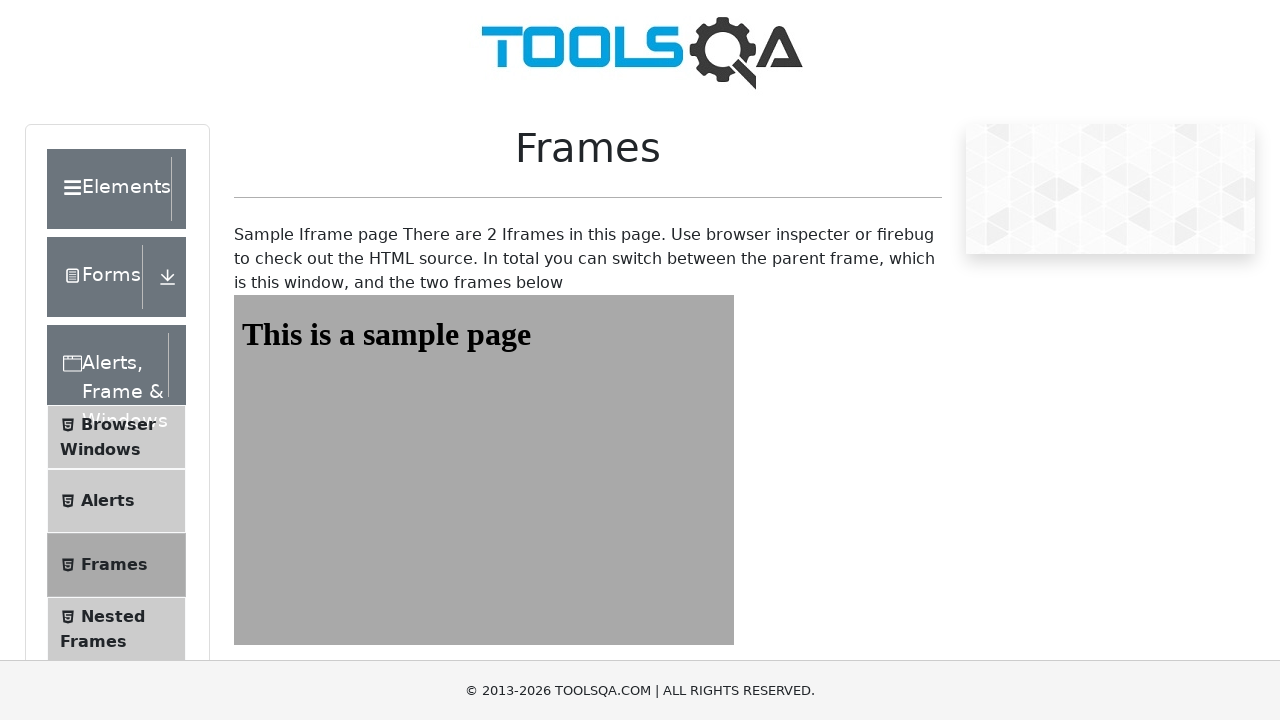

Retrieved heading text content: 'This is a sample page'
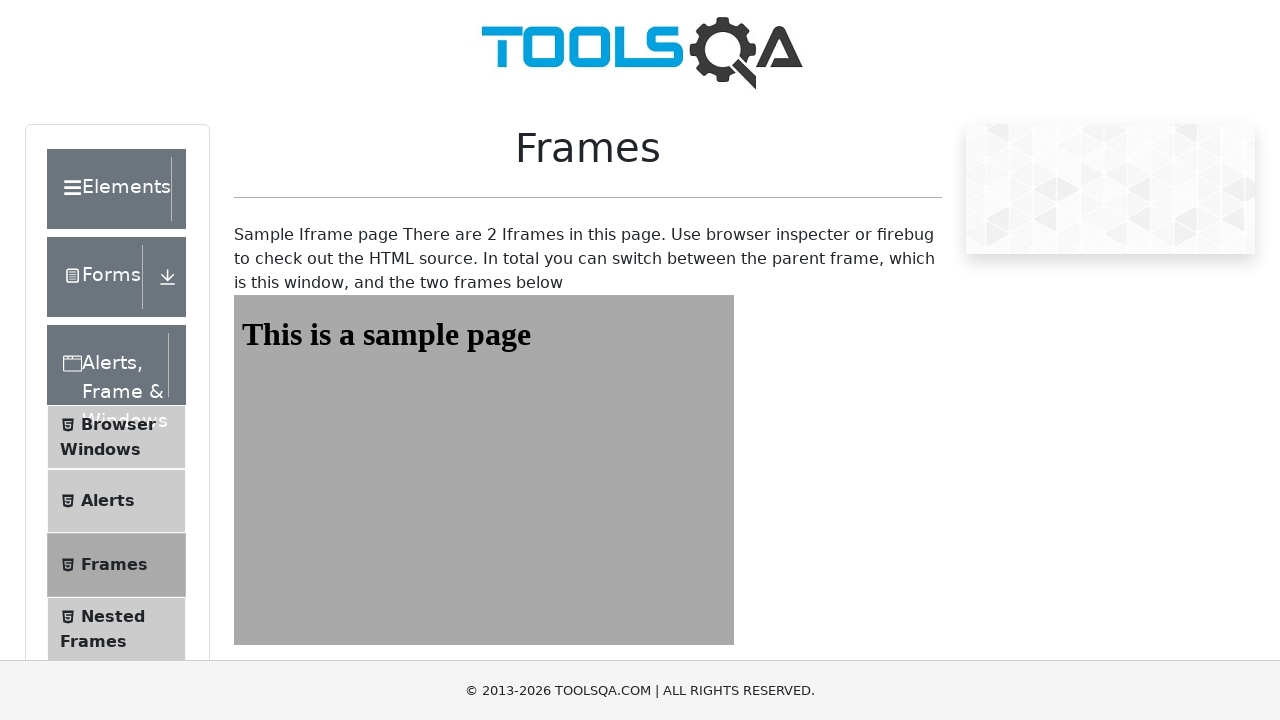

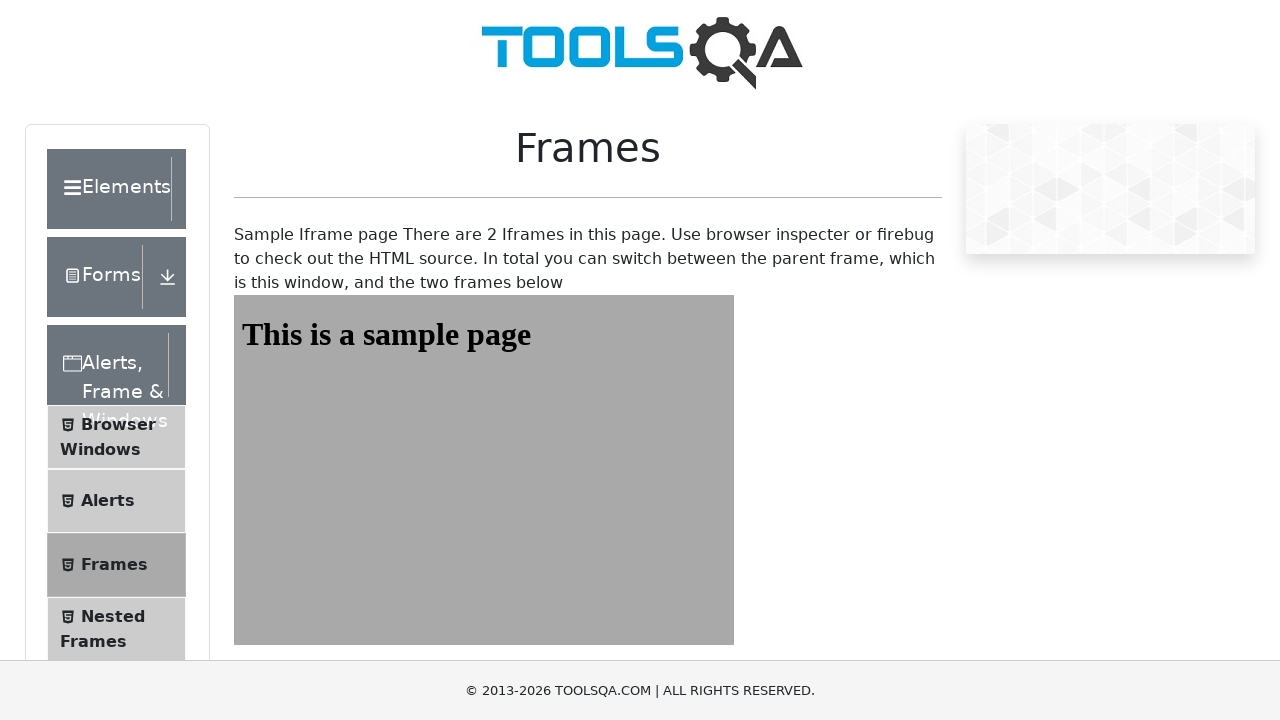